Tests checkbox functionality by navigating to a checkboxes page and toggling the state of two checkboxes

Starting URL: http://the-internet.herokuapp.com

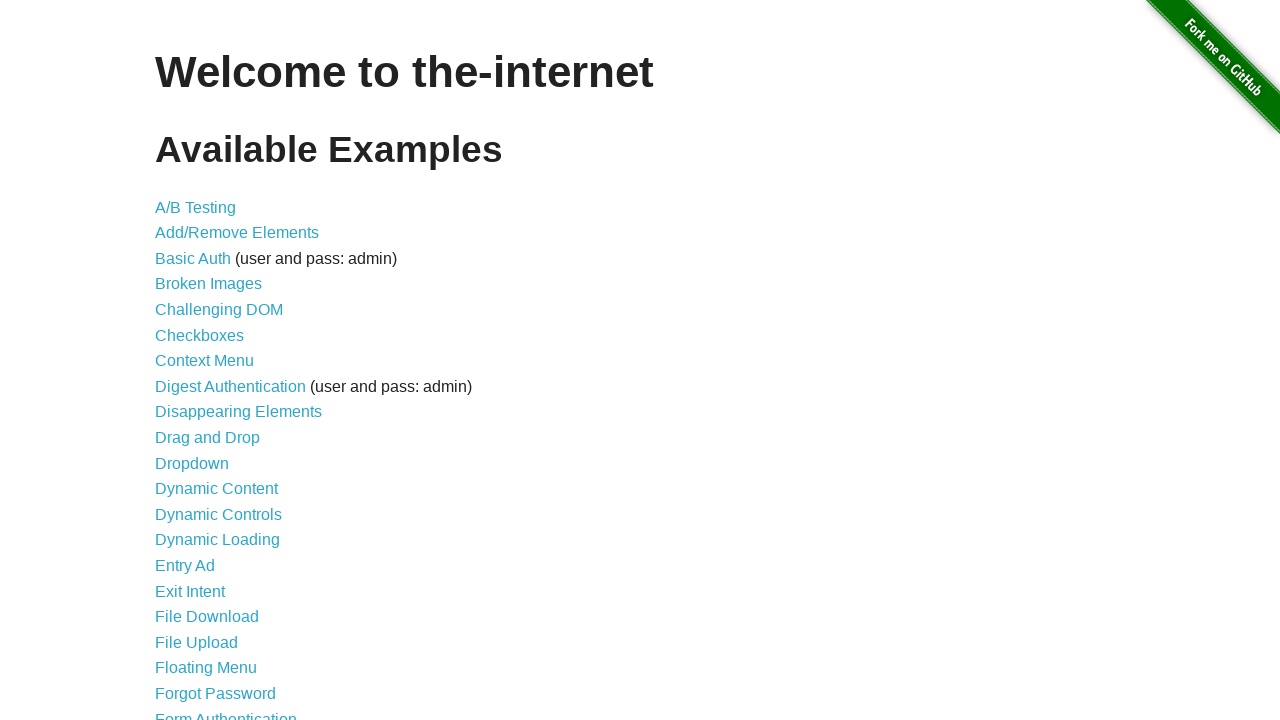

Clicked on the Checkboxes link at (200, 335) on a[href='/checkboxes']
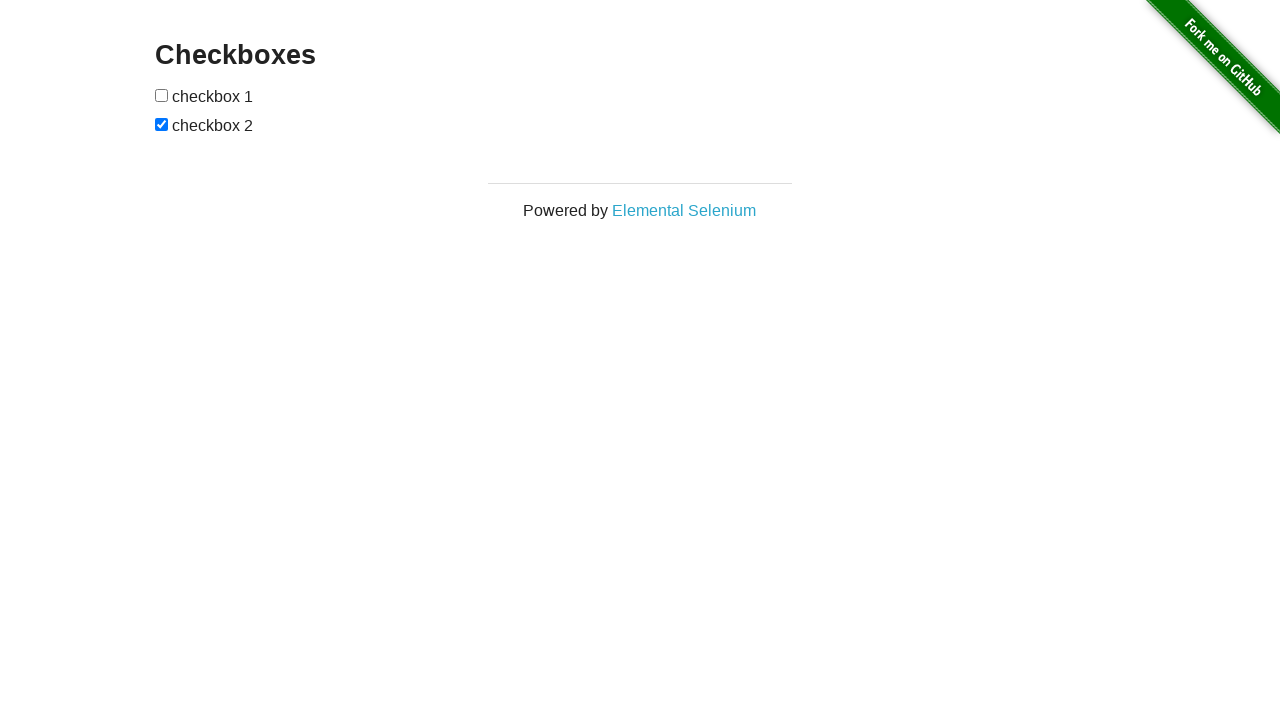

Located all checkboxes on the page
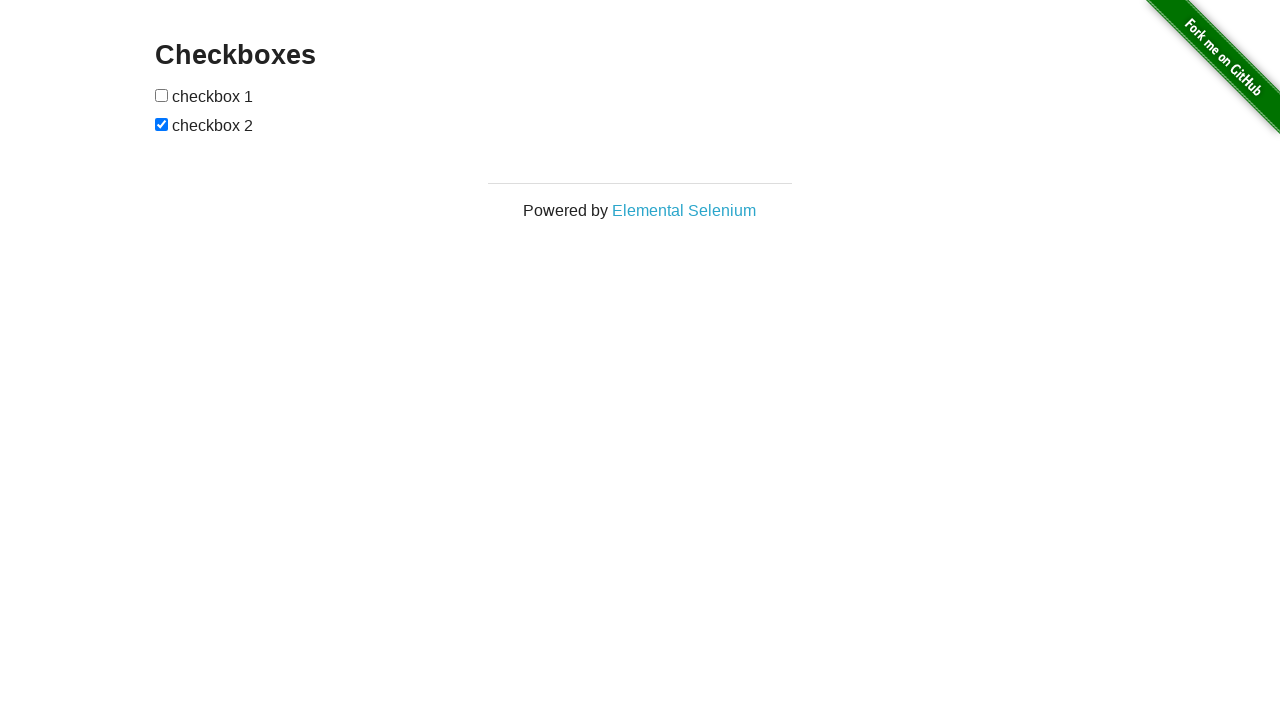

Clicked first checkbox to toggle its state at (162, 95) on input[type='checkbox'] >> nth=0
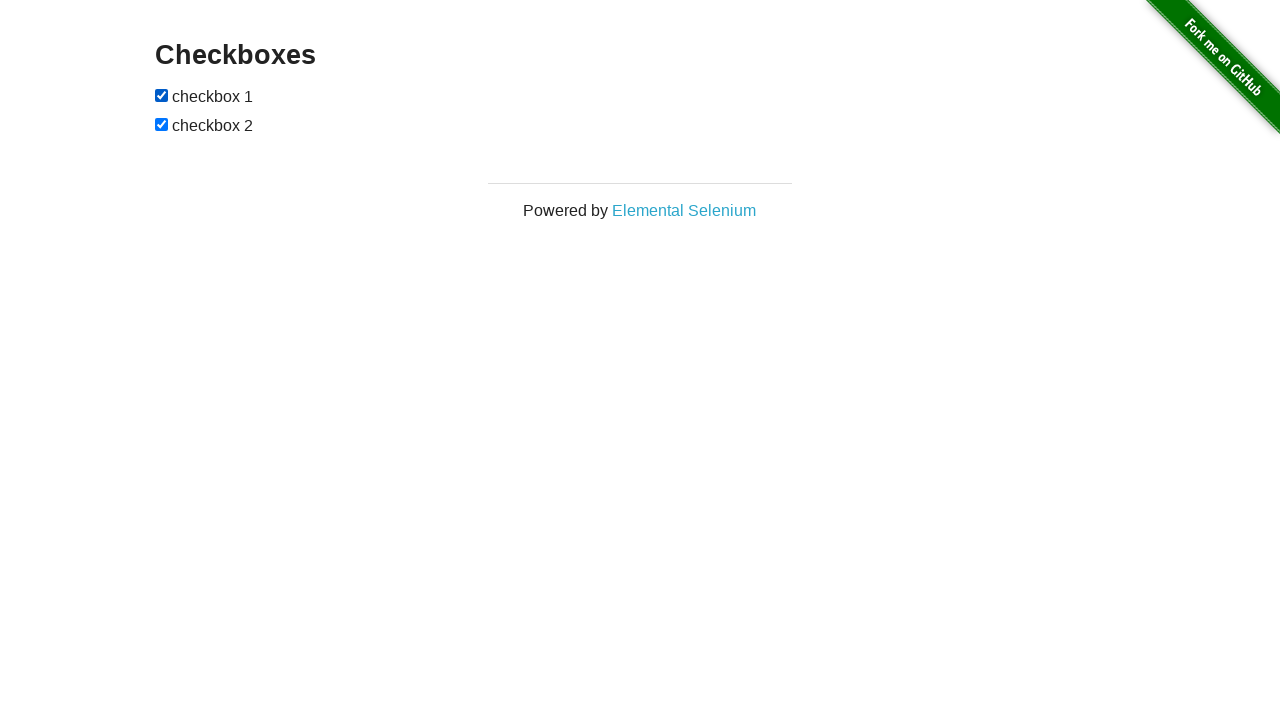

Clicked second checkbox to toggle its state at (162, 124) on input[type='checkbox'] >> nth=1
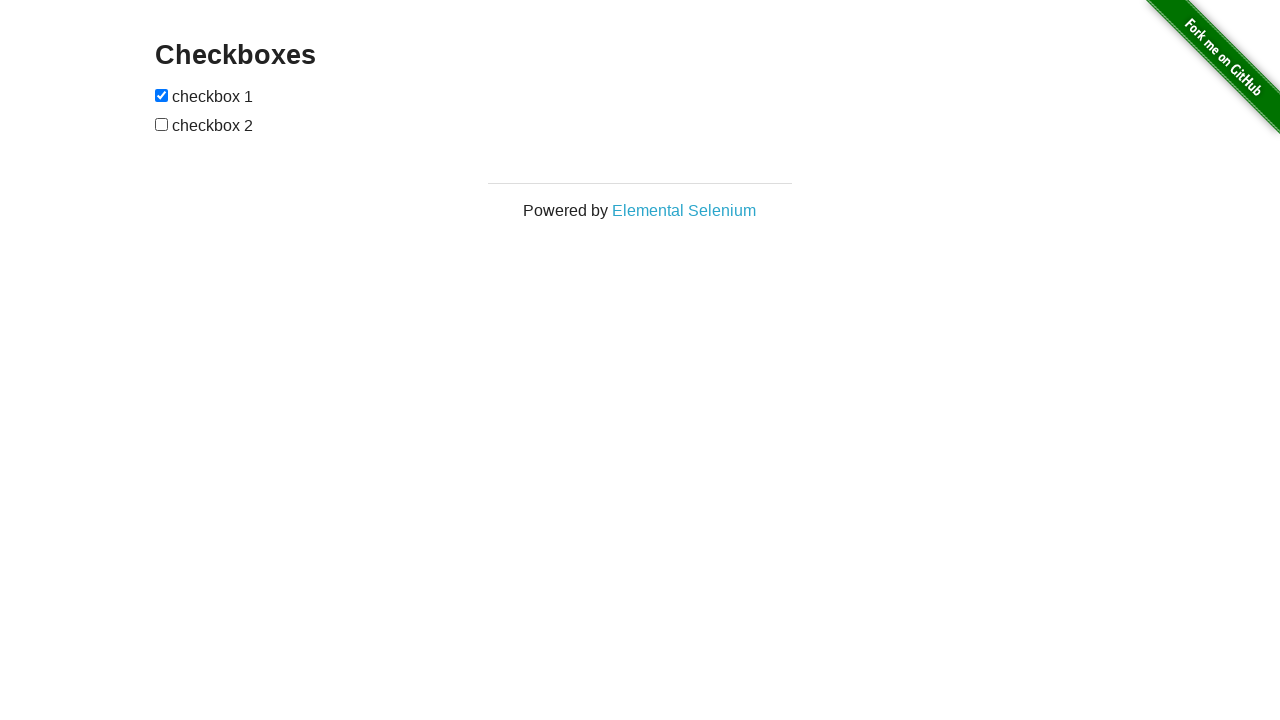

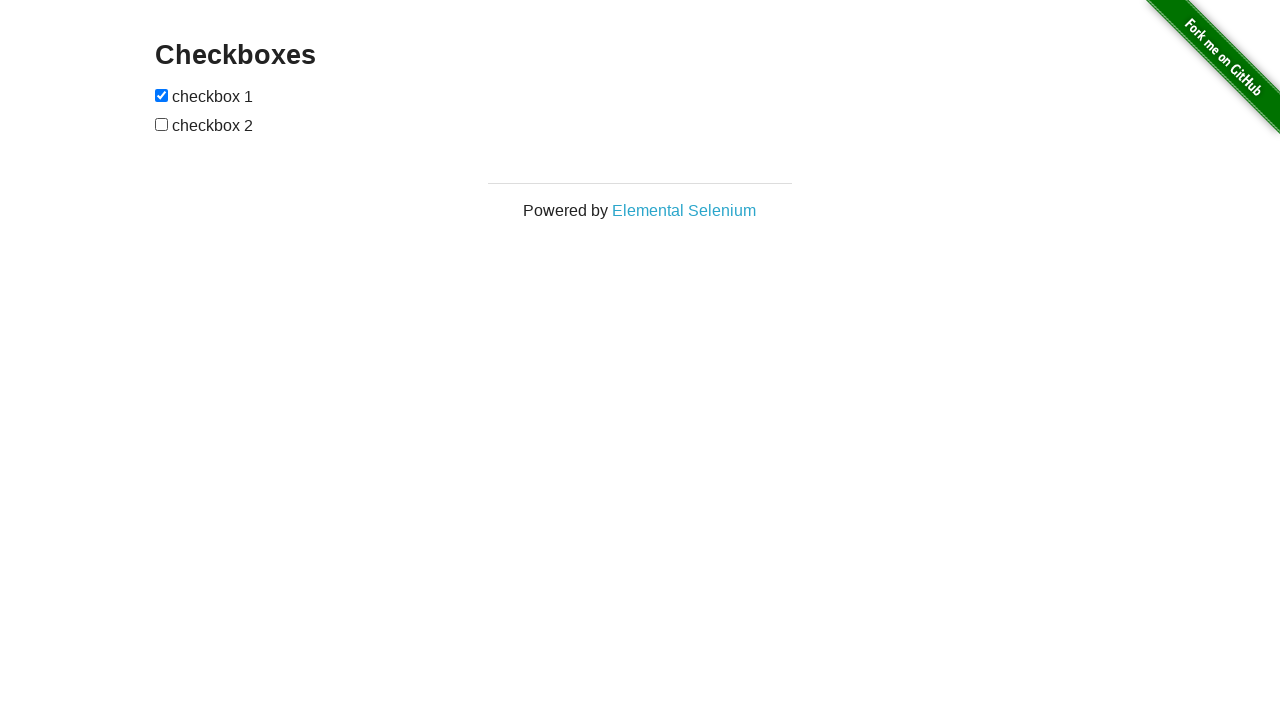